Tests dropdown selection functionality on the OrangeHRM contact sales page by selecting a country from the country dropdown menu.

Starting URL: https://www.orangehrm.com/contact-sales/

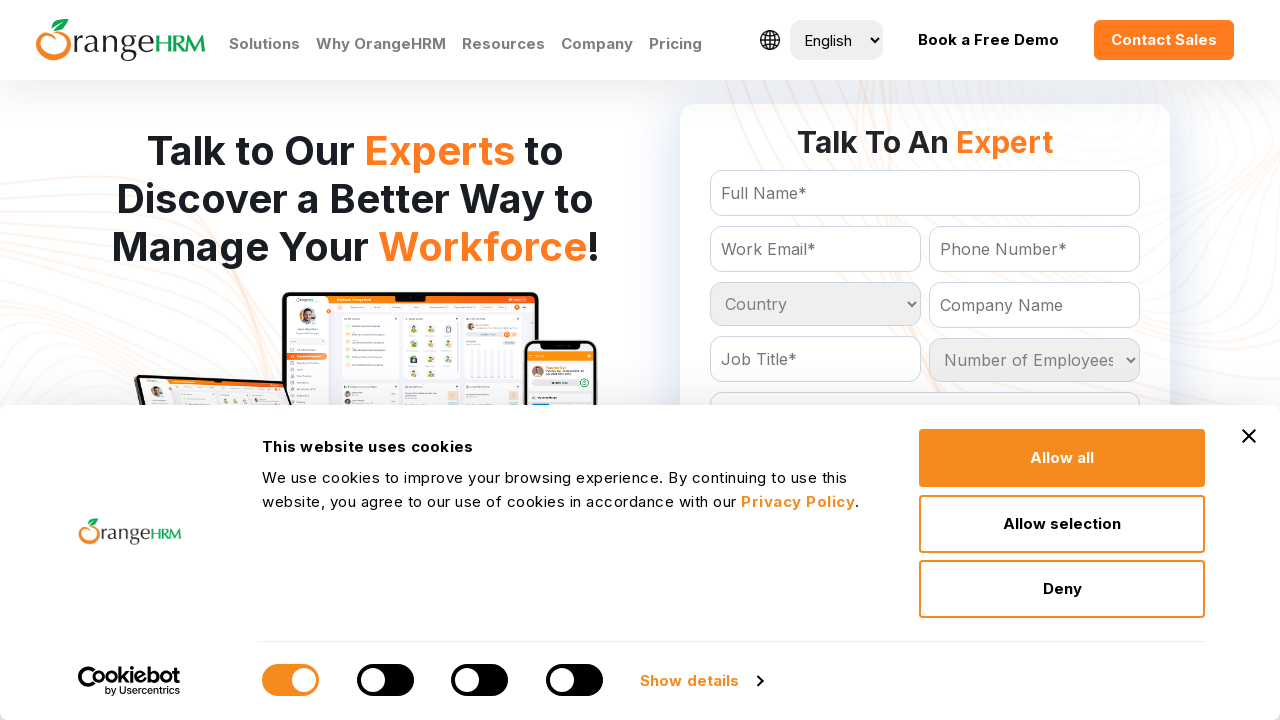

Country dropdown selector loaded
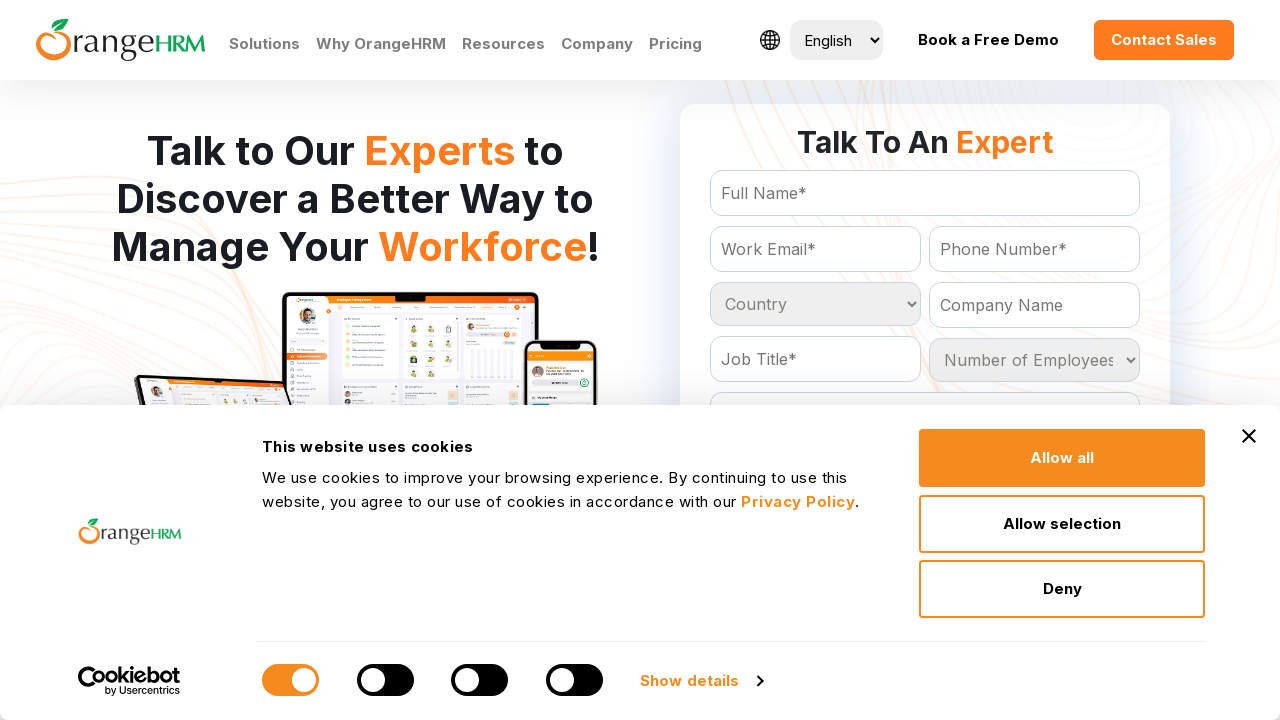

Selected 'Brazil' from country dropdown menu on select#Form_getForm_Country
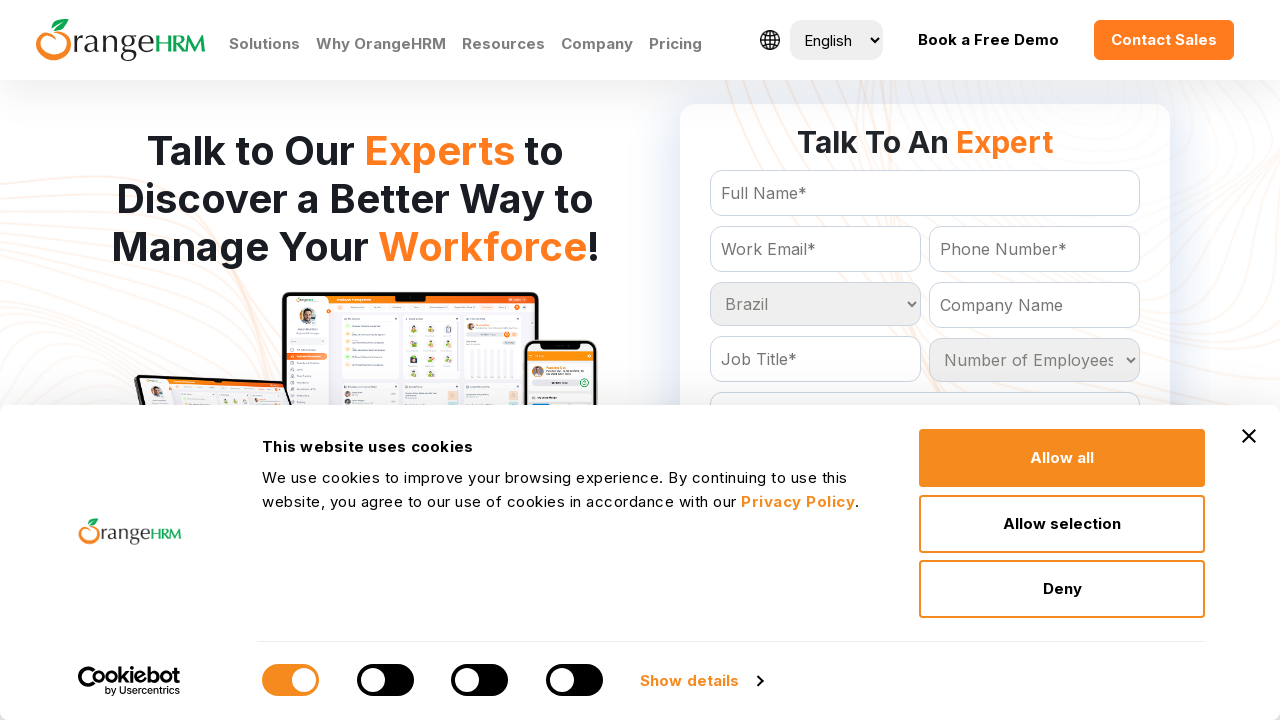

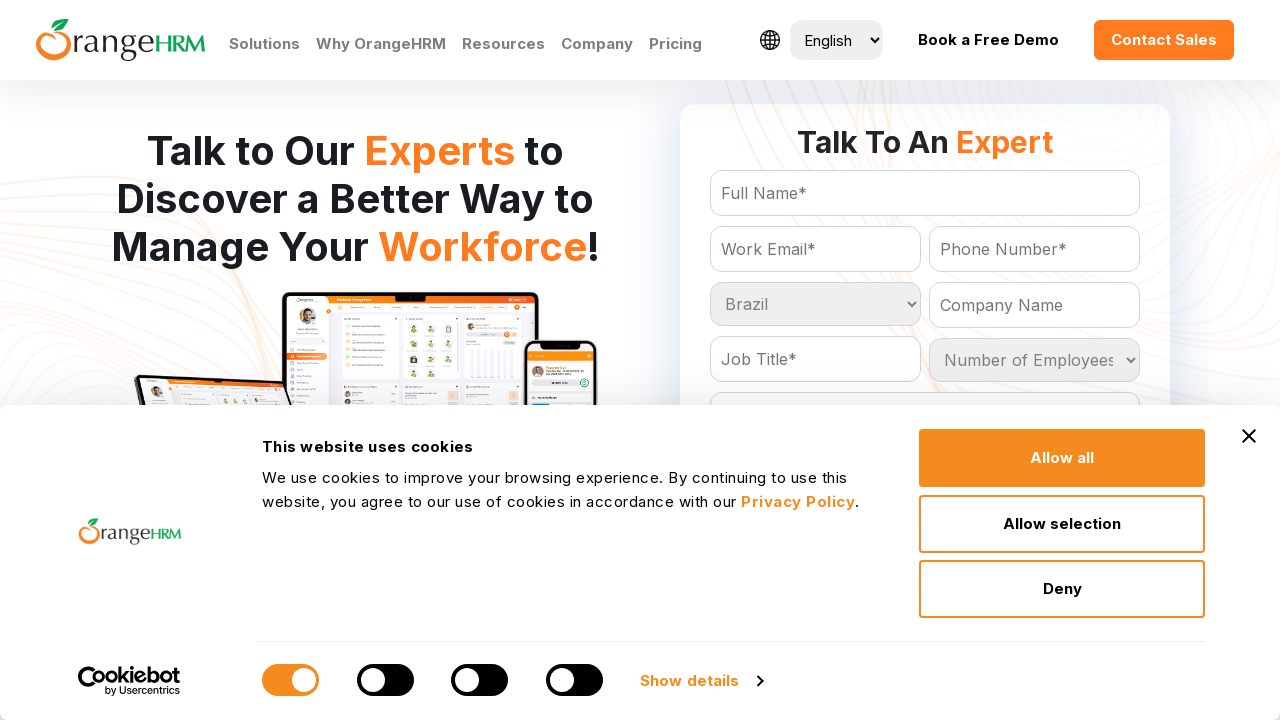